Tests JavaScript prompt alert functionality by clicking the prompt button, entering text into the alert, and verifying the result is displayed on the page

Starting URL: https://practice.cydeo.com/javascript_alerts

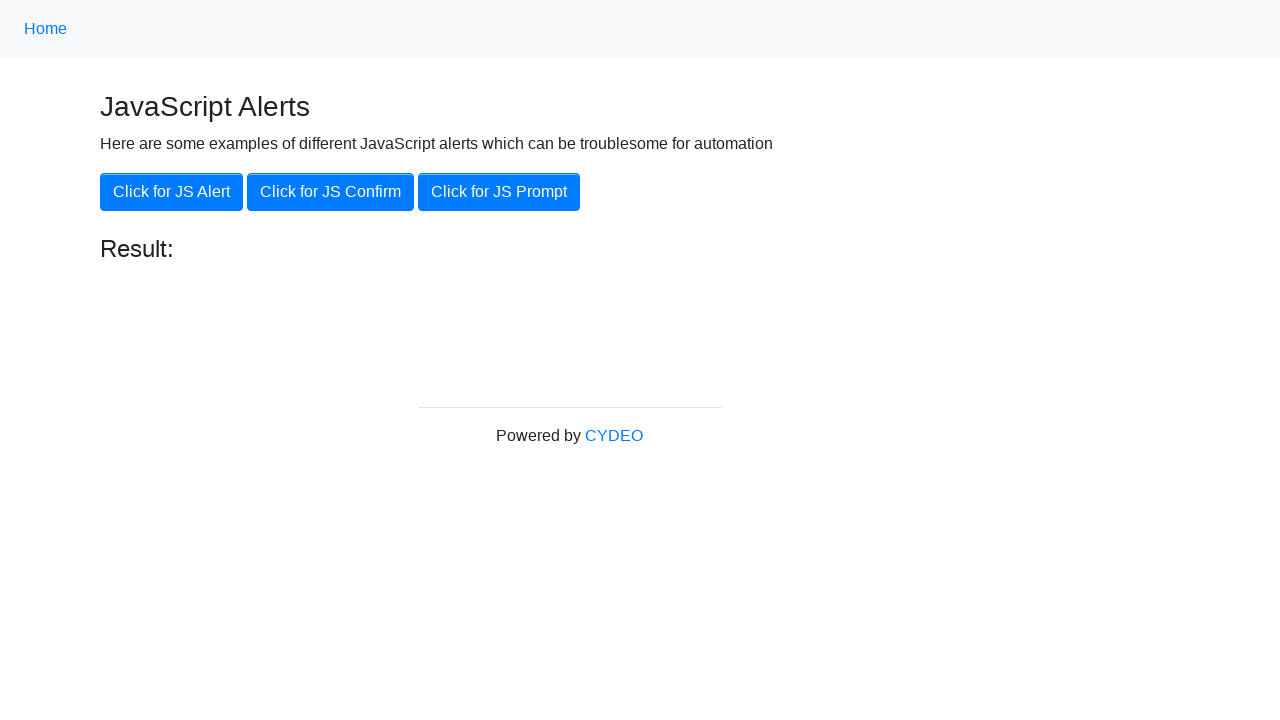

Clicked the 'Click for JS Prompt' button at (499, 192) on xpath=//button[@onclick='jsPrompt()']
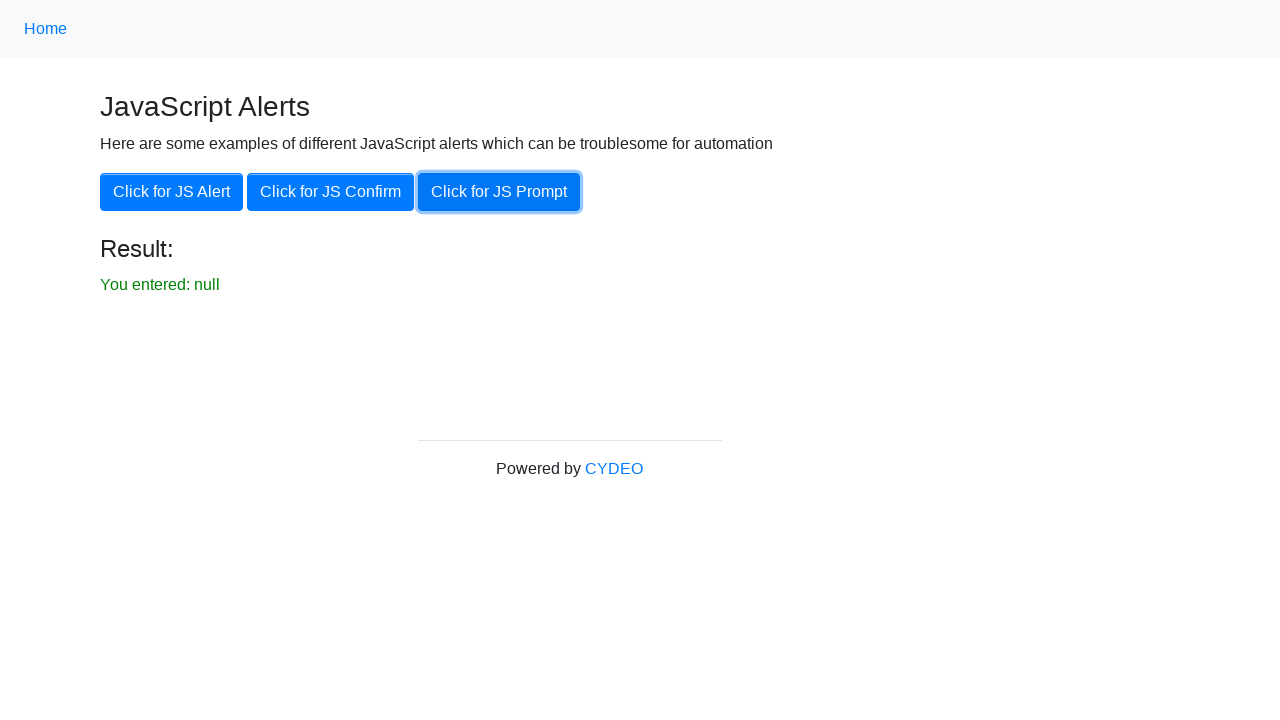

Set up dialog handler to accept prompt with text 'Hello'
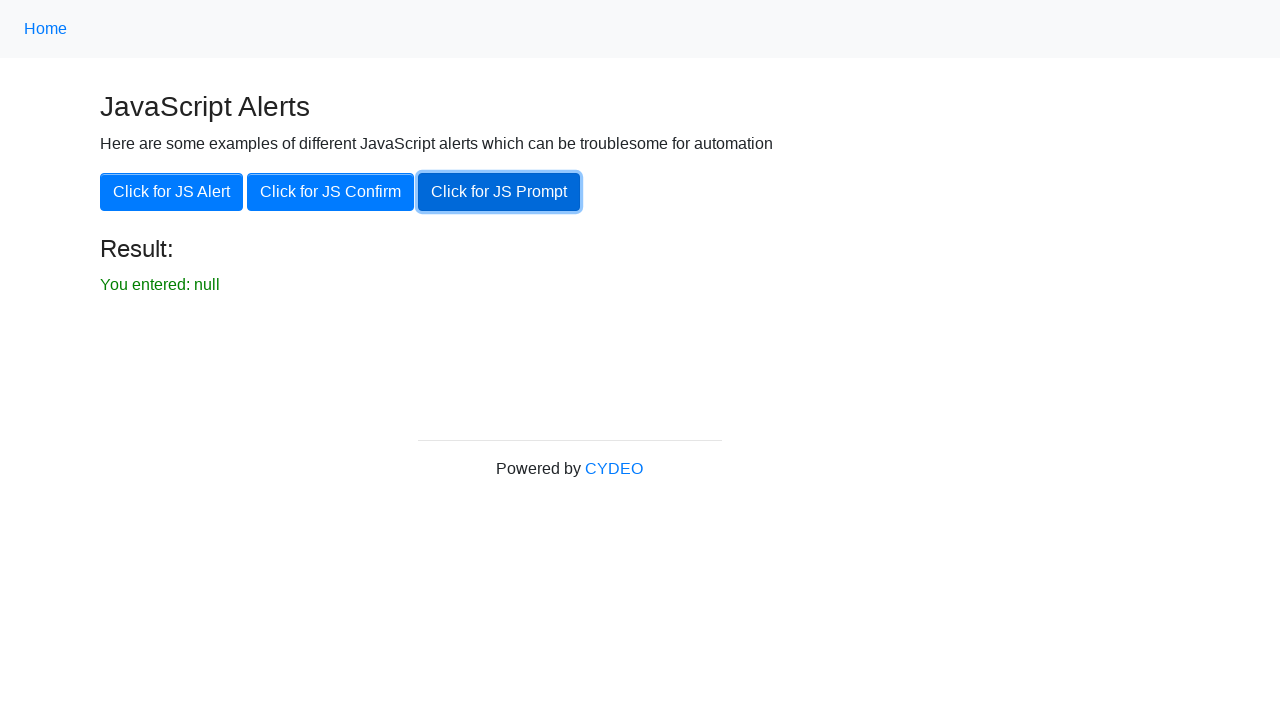

Clicked the prompt button to trigger the alert at (499, 192) on xpath=//button[@onclick='jsPrompt()']
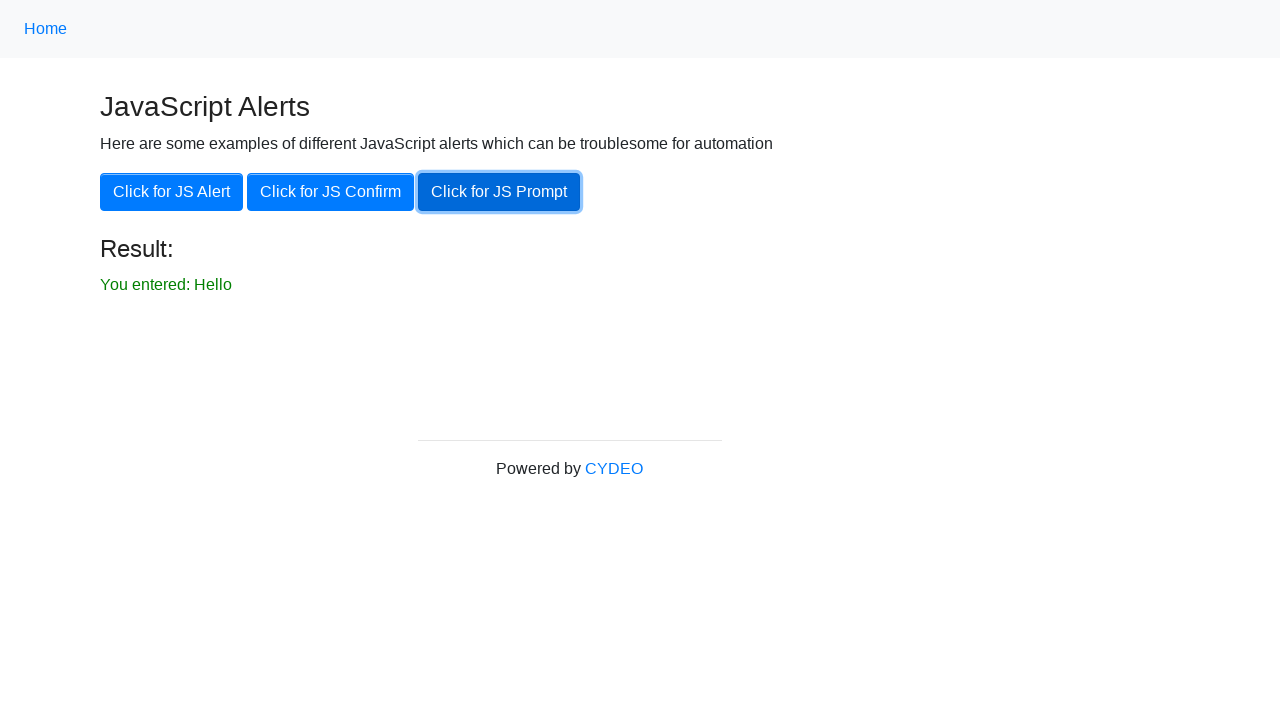

Located the result element
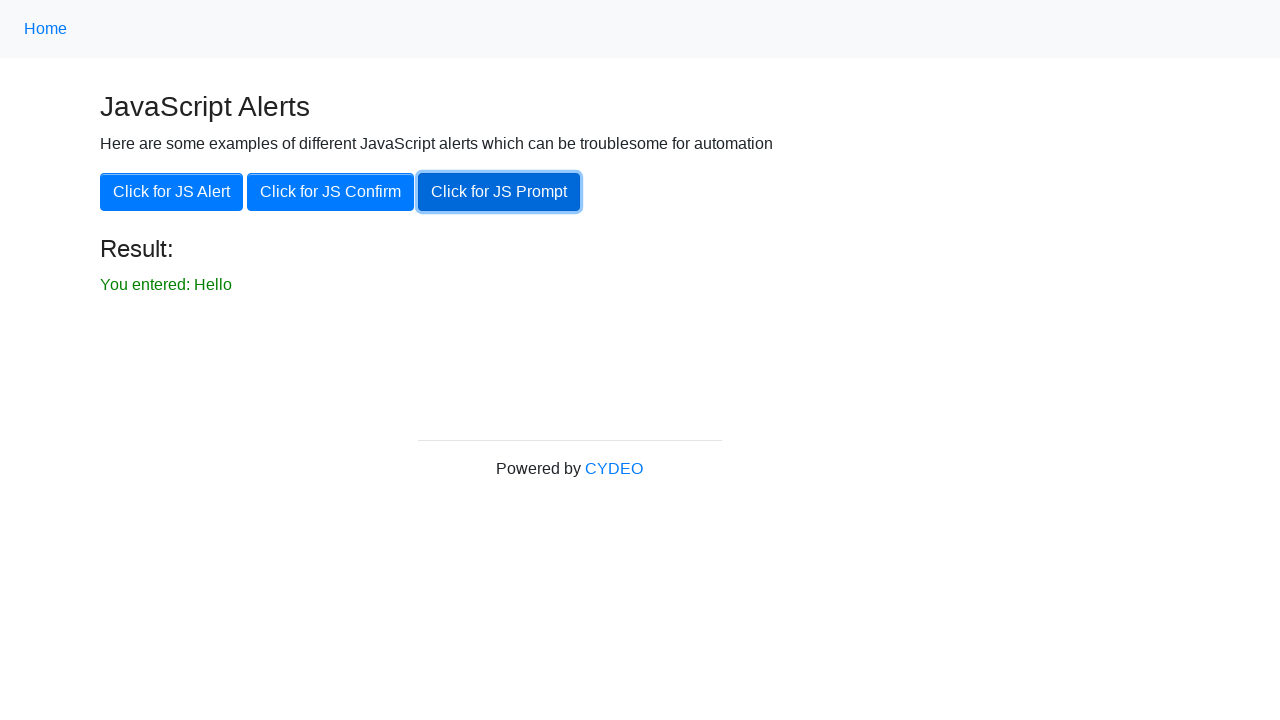

Verified result text displays 'You entered: Hello'
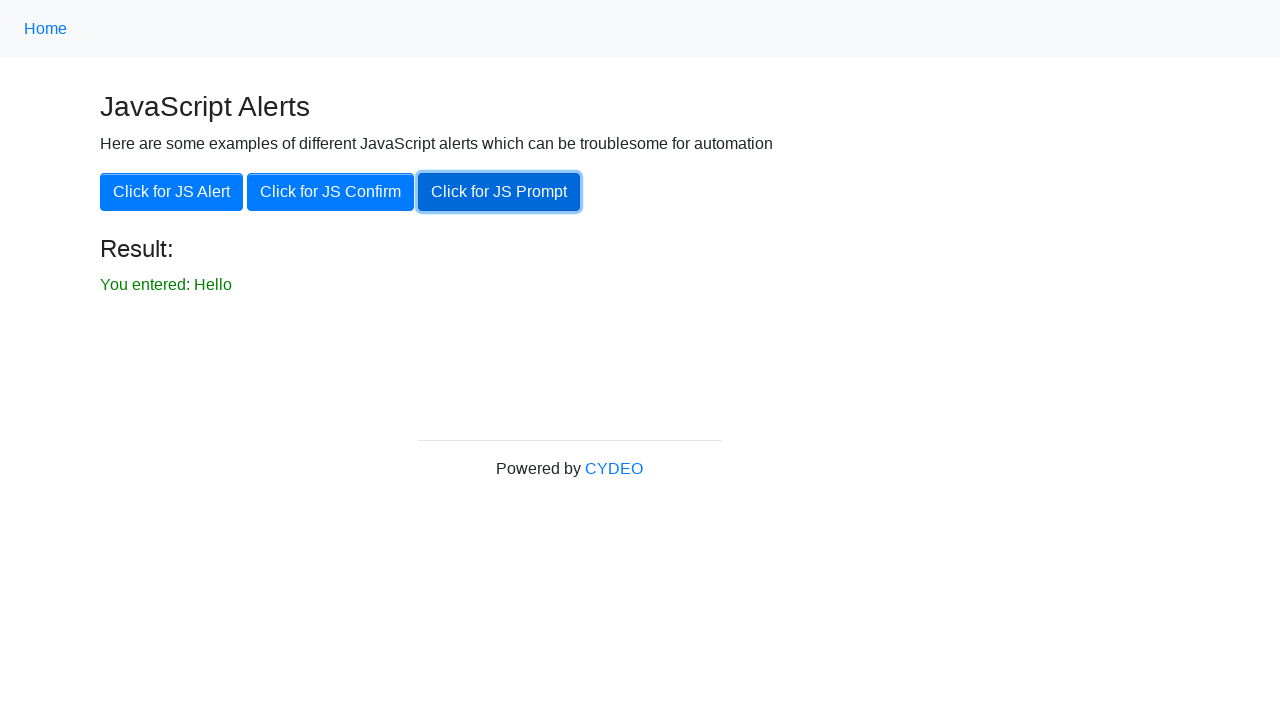

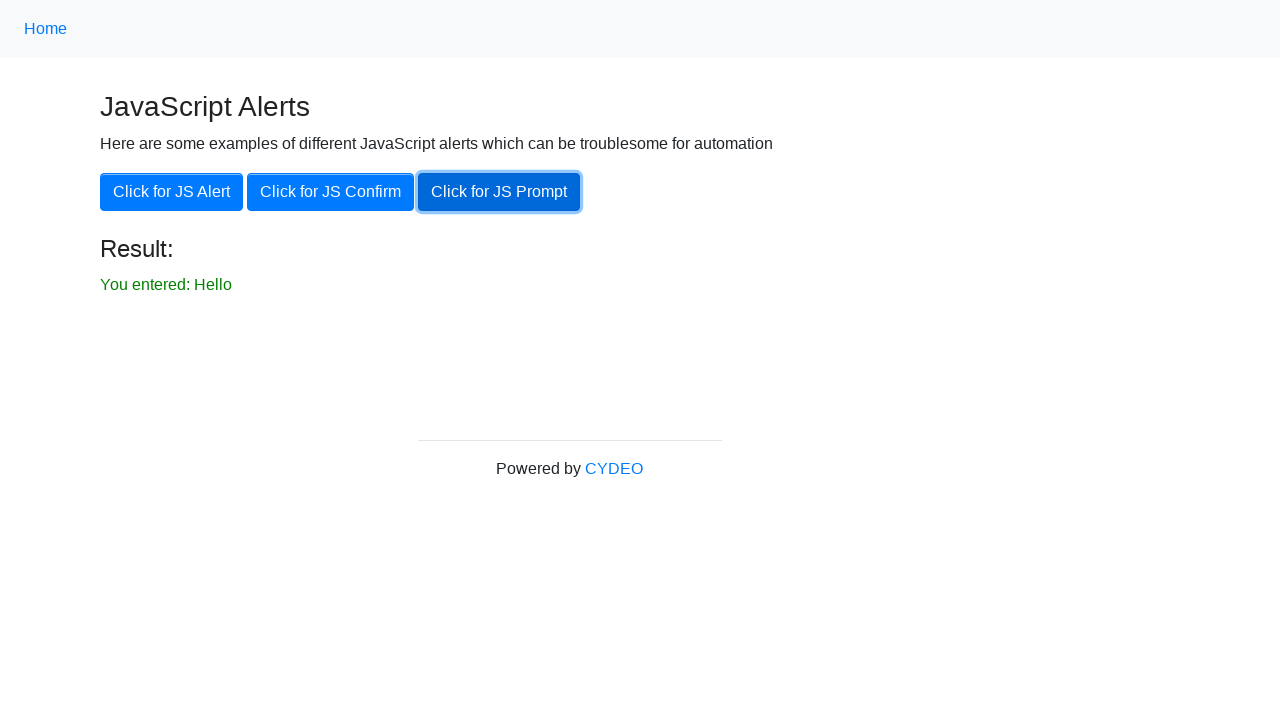